Tests that clicking the "past" link displays yesterday's date on the page

Starting URL: https://news.ycombinator.com/

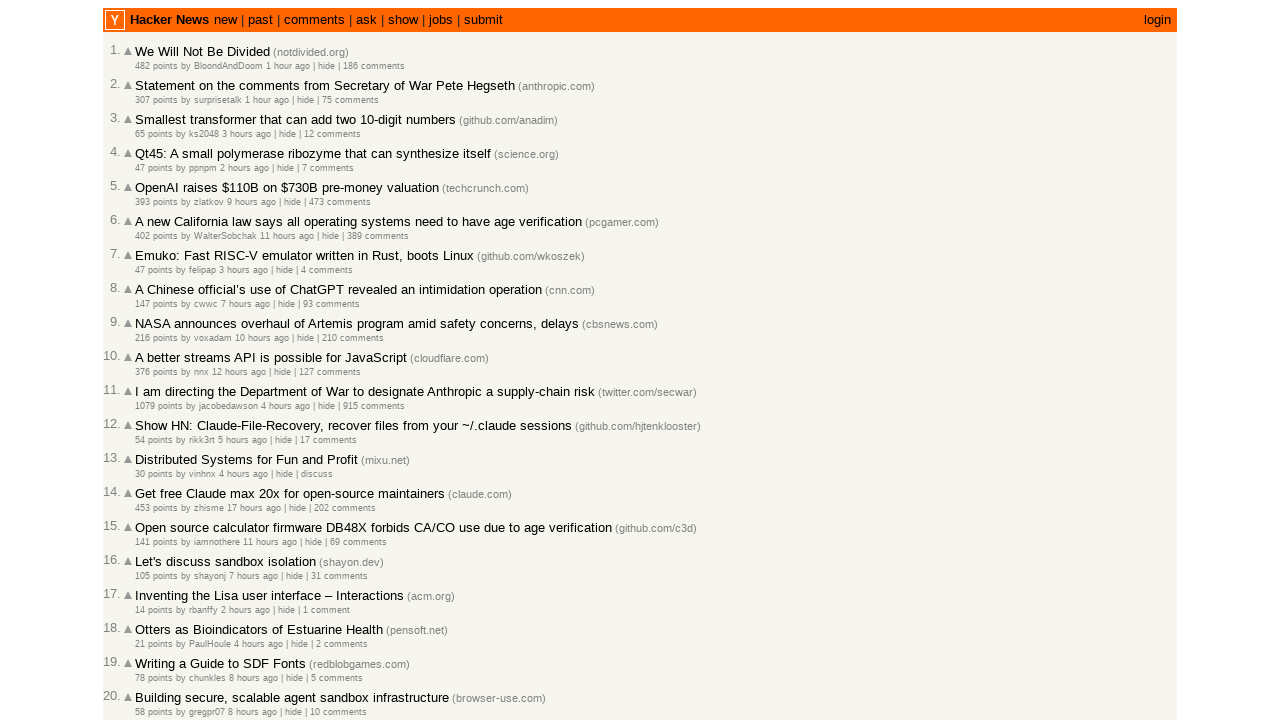

Clicked the 'past' link to navigate to previous day's news at (260, 20) on a:text('past')
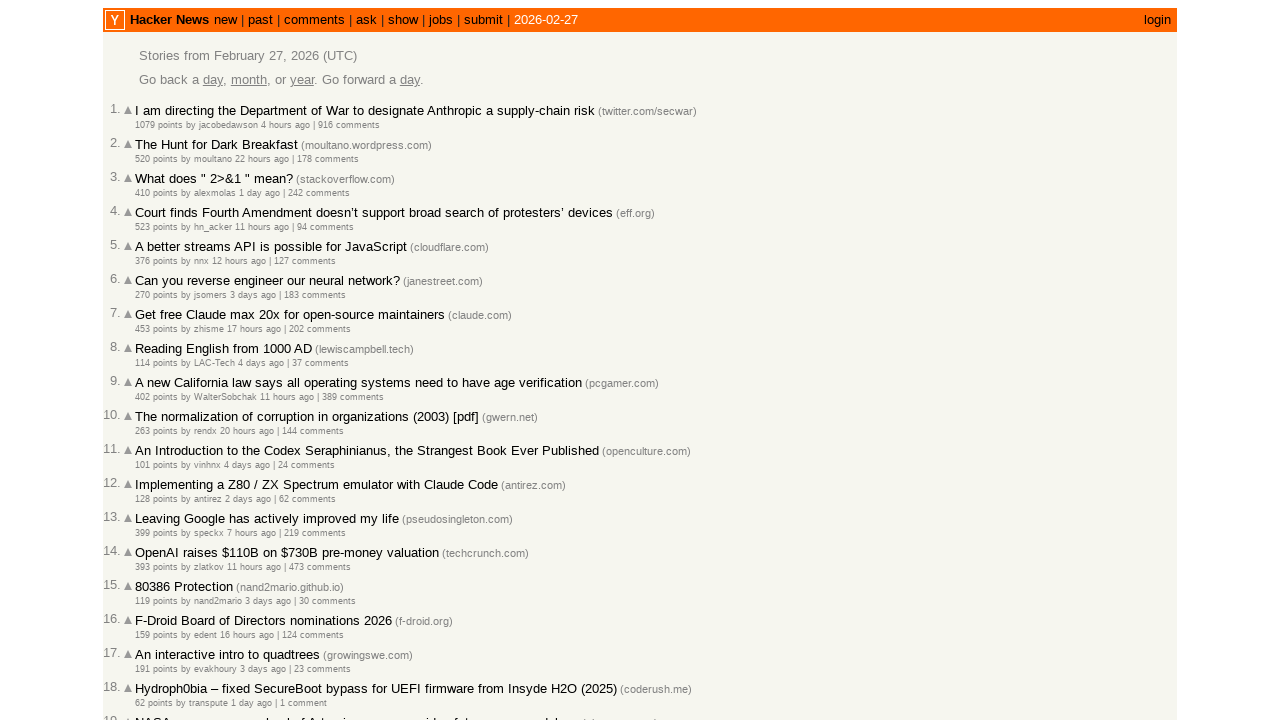

Date element loaded, confirming yesterday's date is displayed
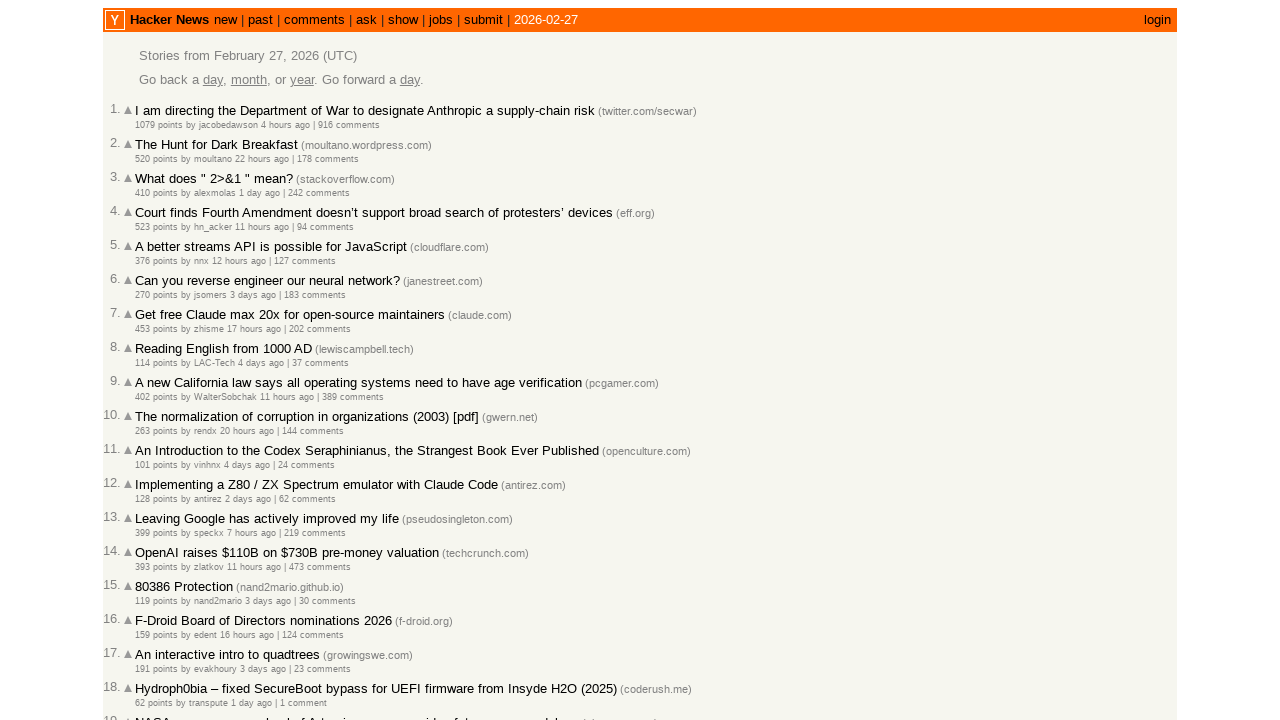

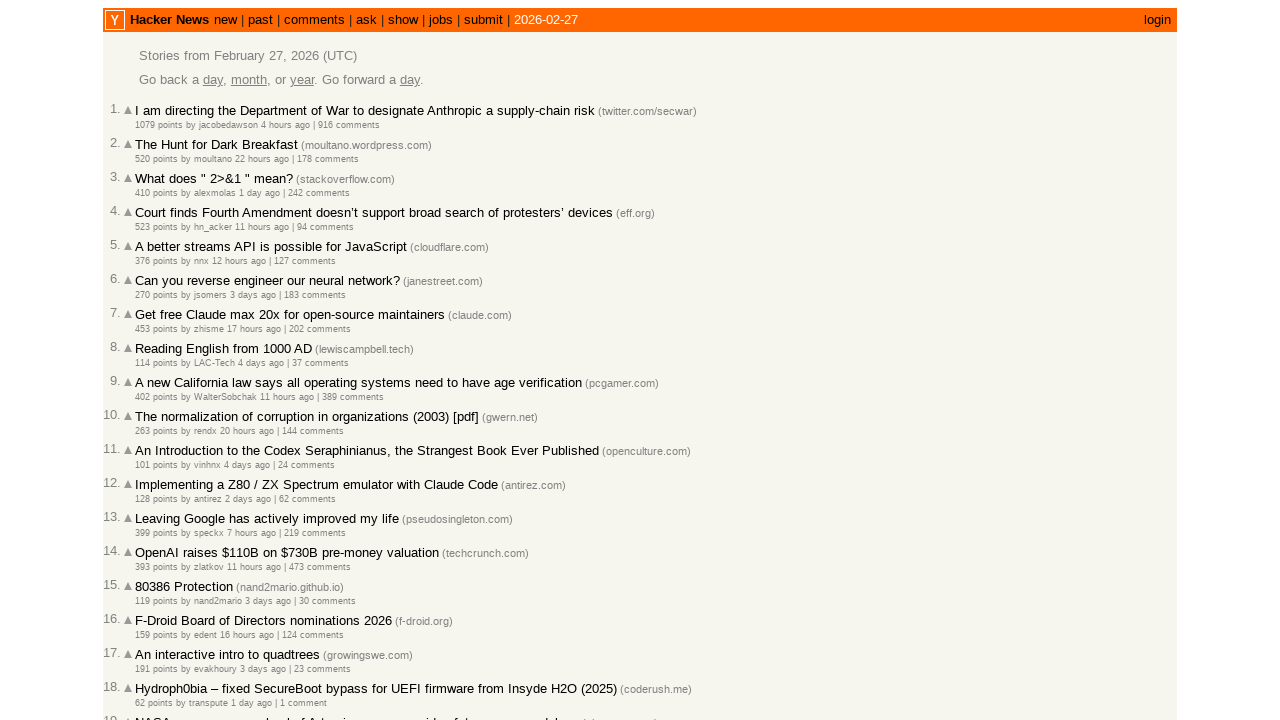